Verifies that category filter buttons for Categories, Phones, Laptops and Monitors are displayed

Starting URL: https://www.demoblaze.com/index.html

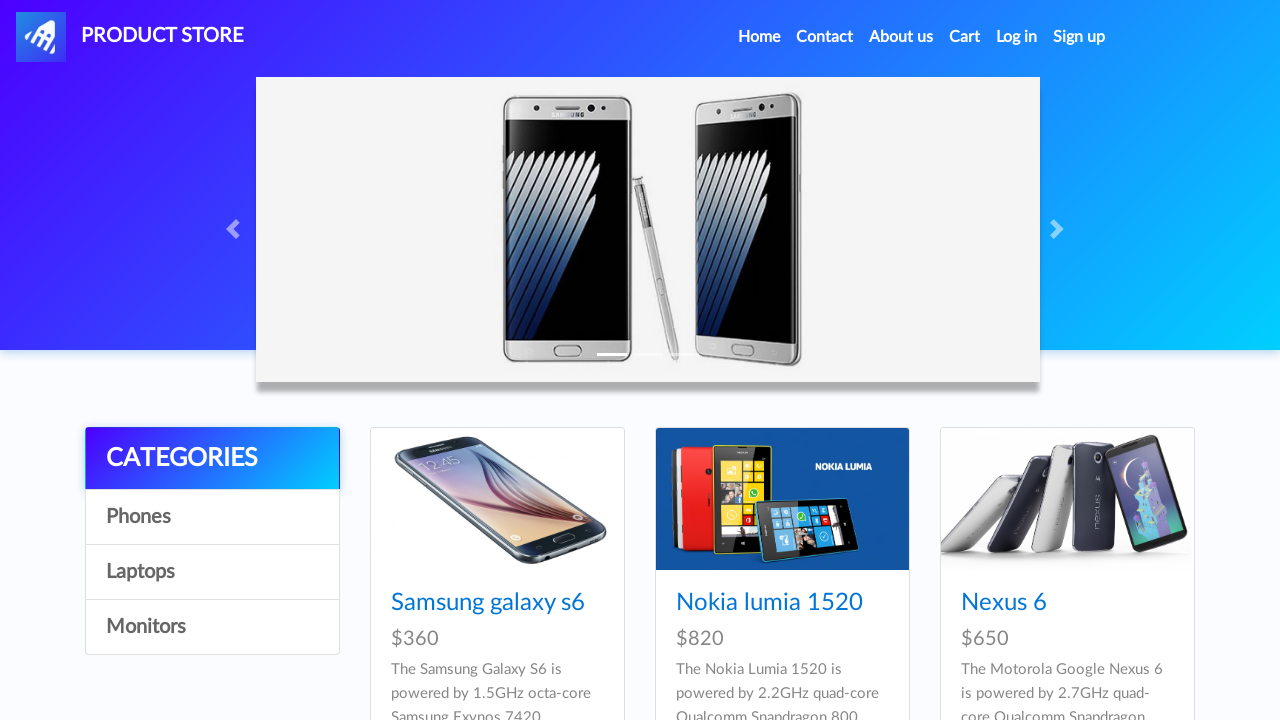

Verified that CATEGORIES header is visible
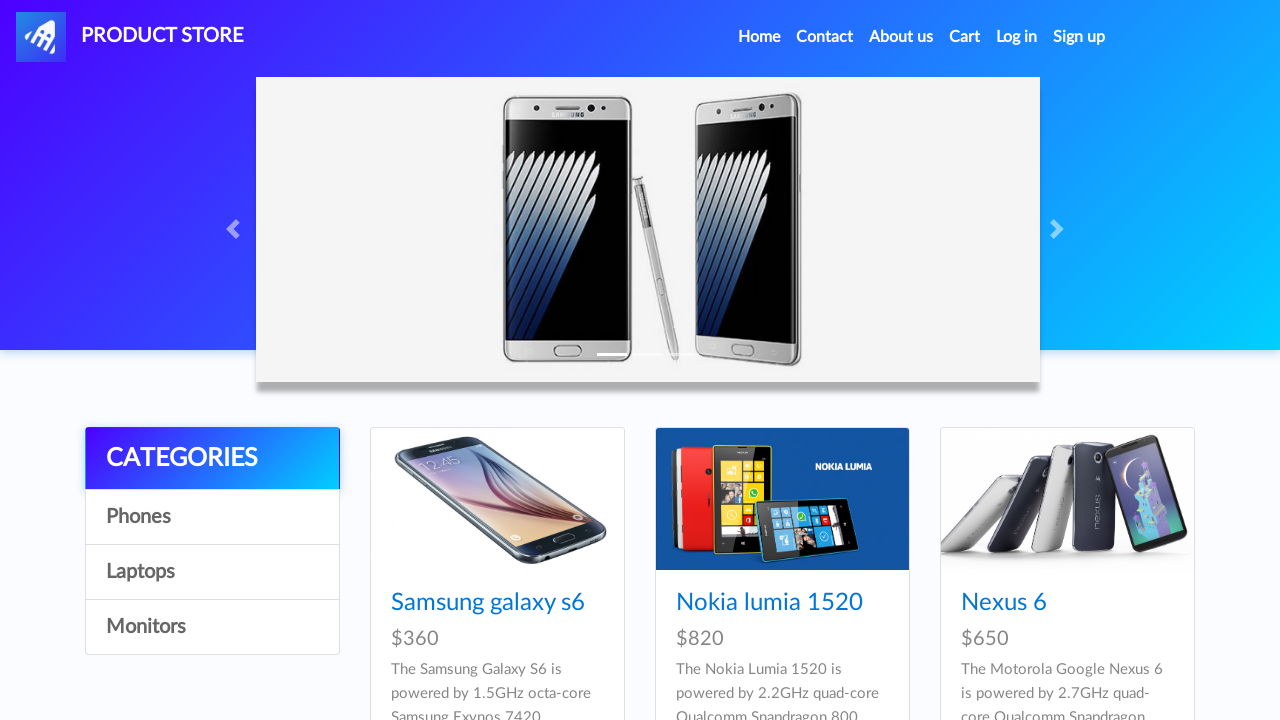

Verified that Phones category filter button is visible
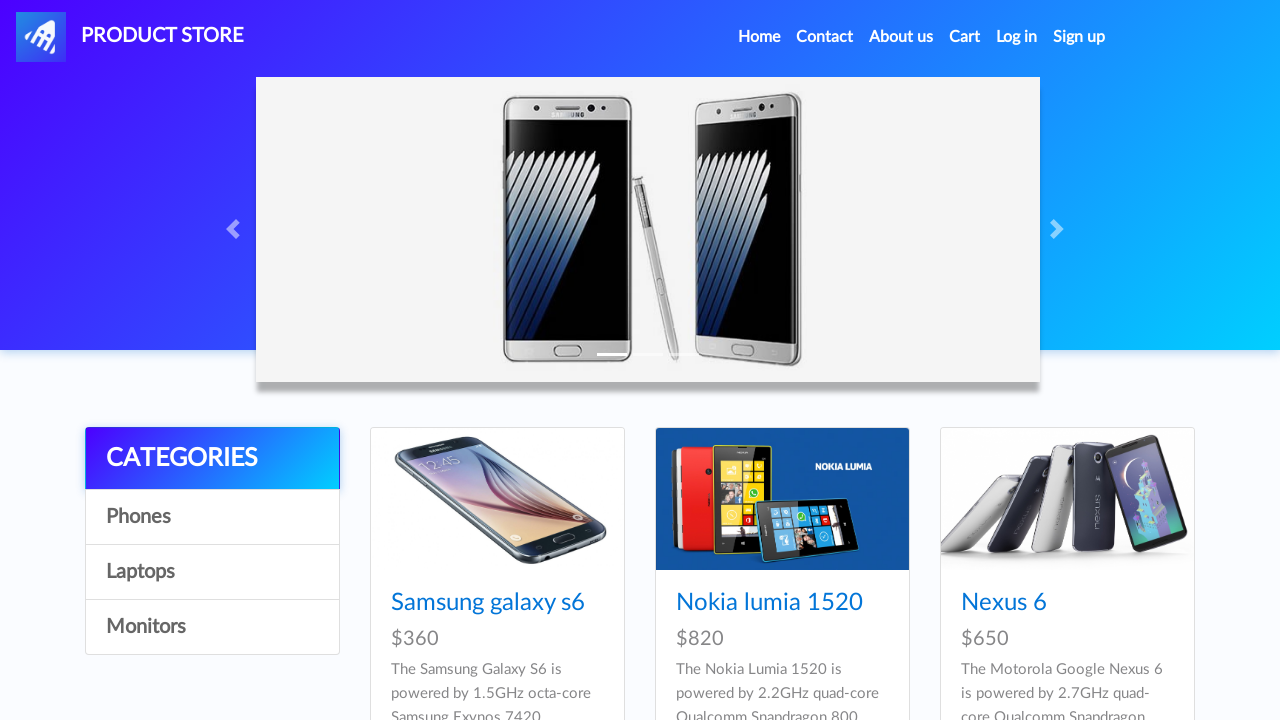

Verified that Laptops category filter button is visible
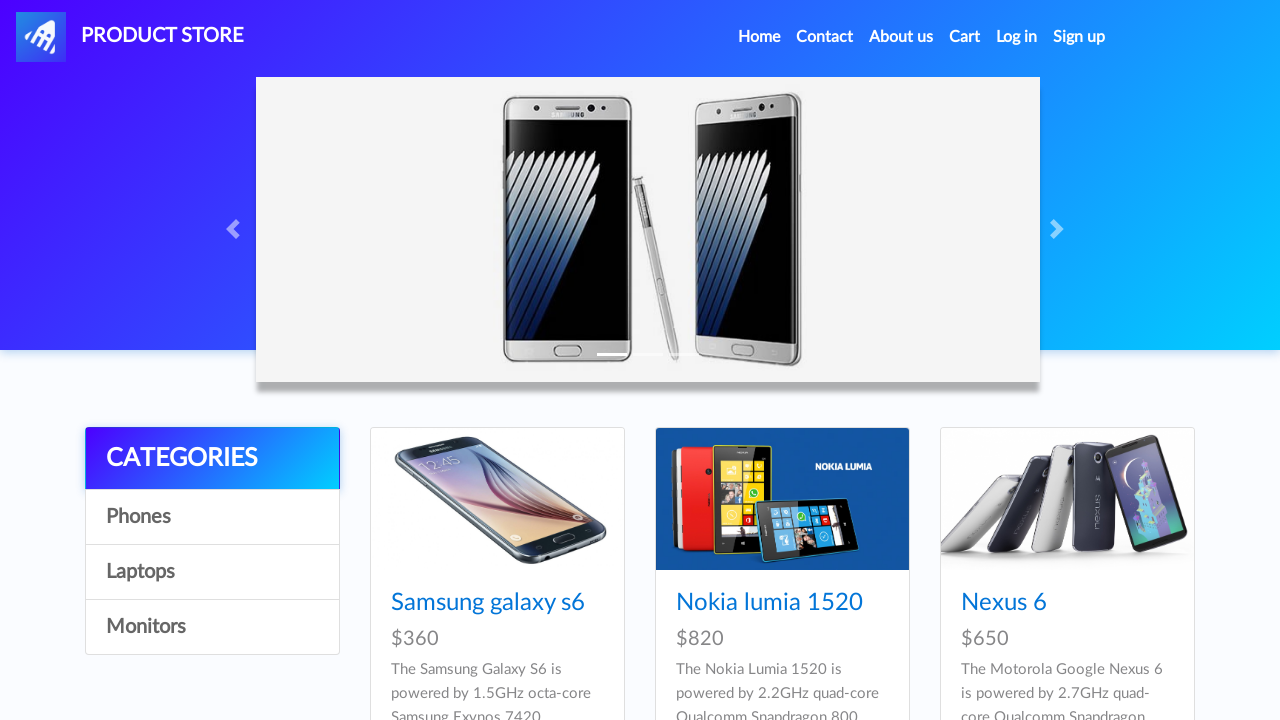

Verified that Monitors category filter button is visible
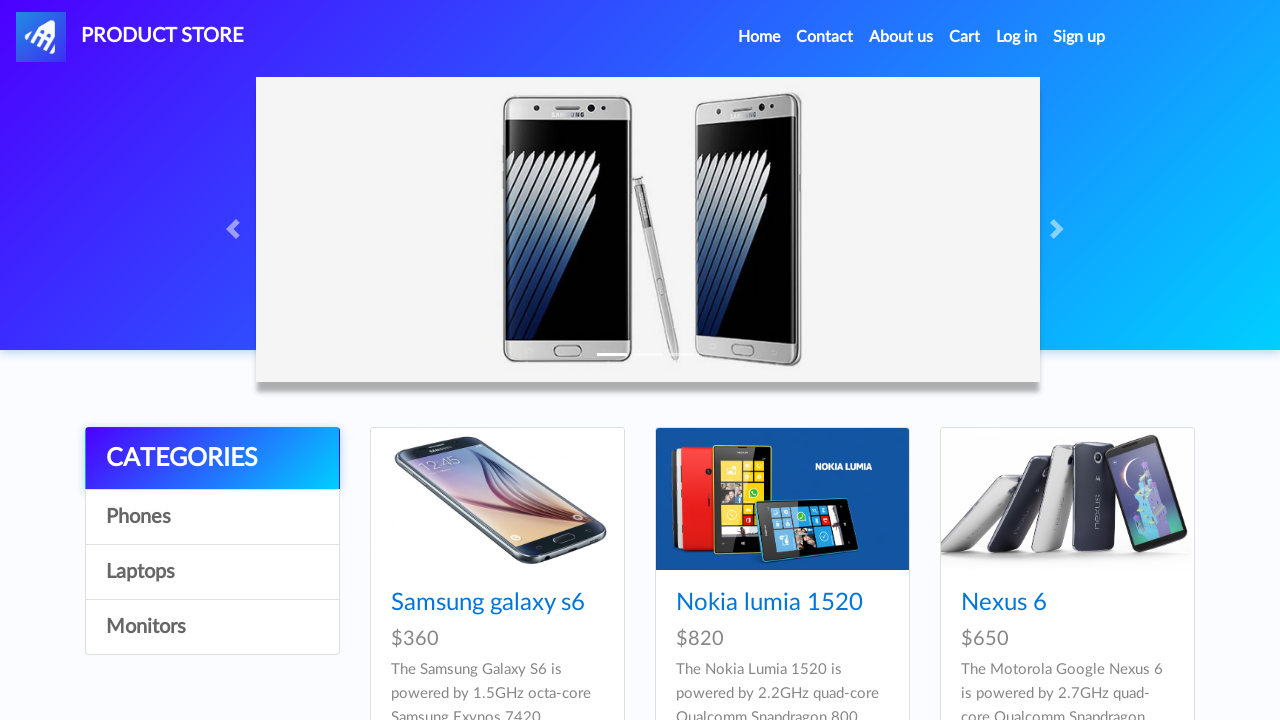

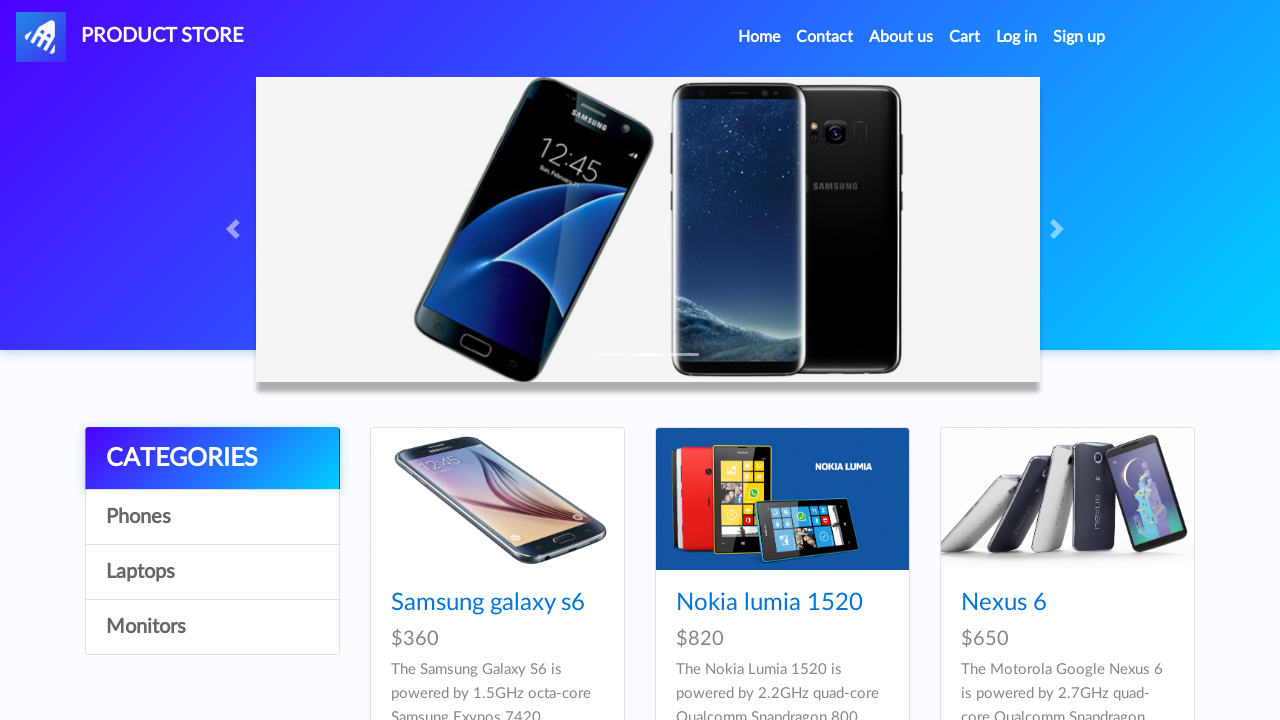